Validates clicking on 'Track a claim' link in quick actions

Starting URL: https://www.statefarm.com

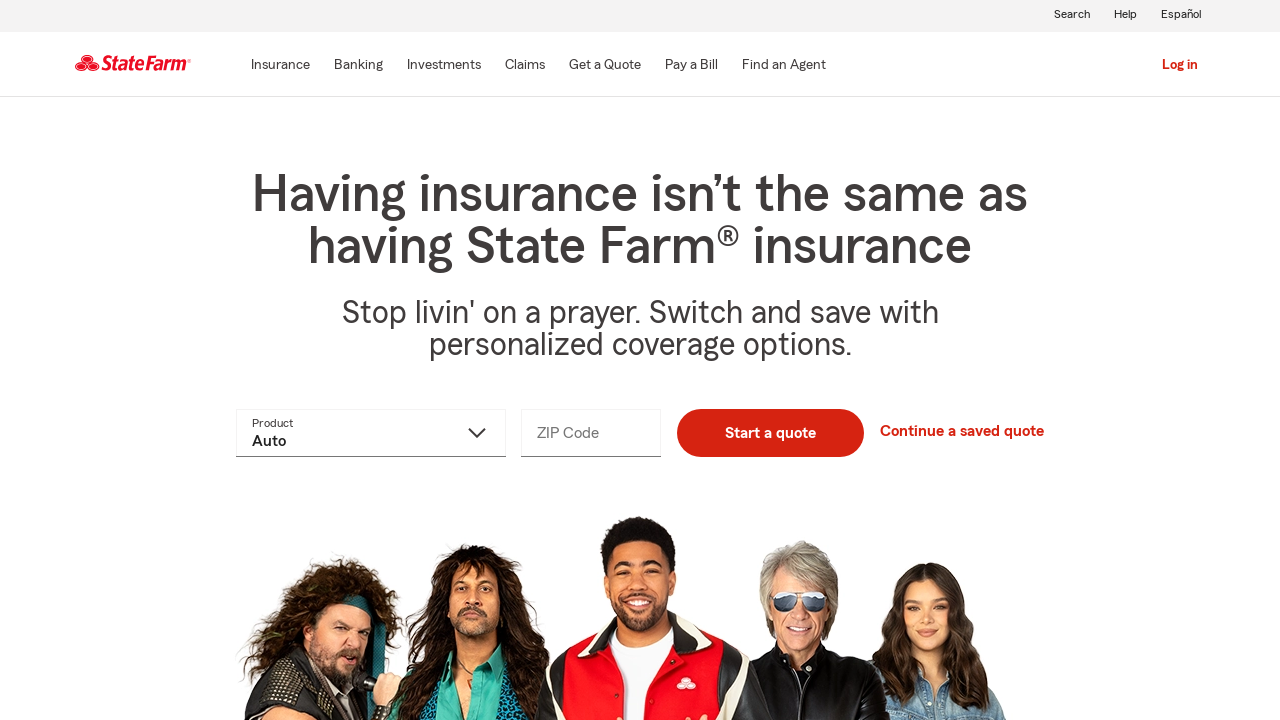

Clicked on 'Track a claim' link in quick actions at (1025, 360) on a:has-text('Track a claim')
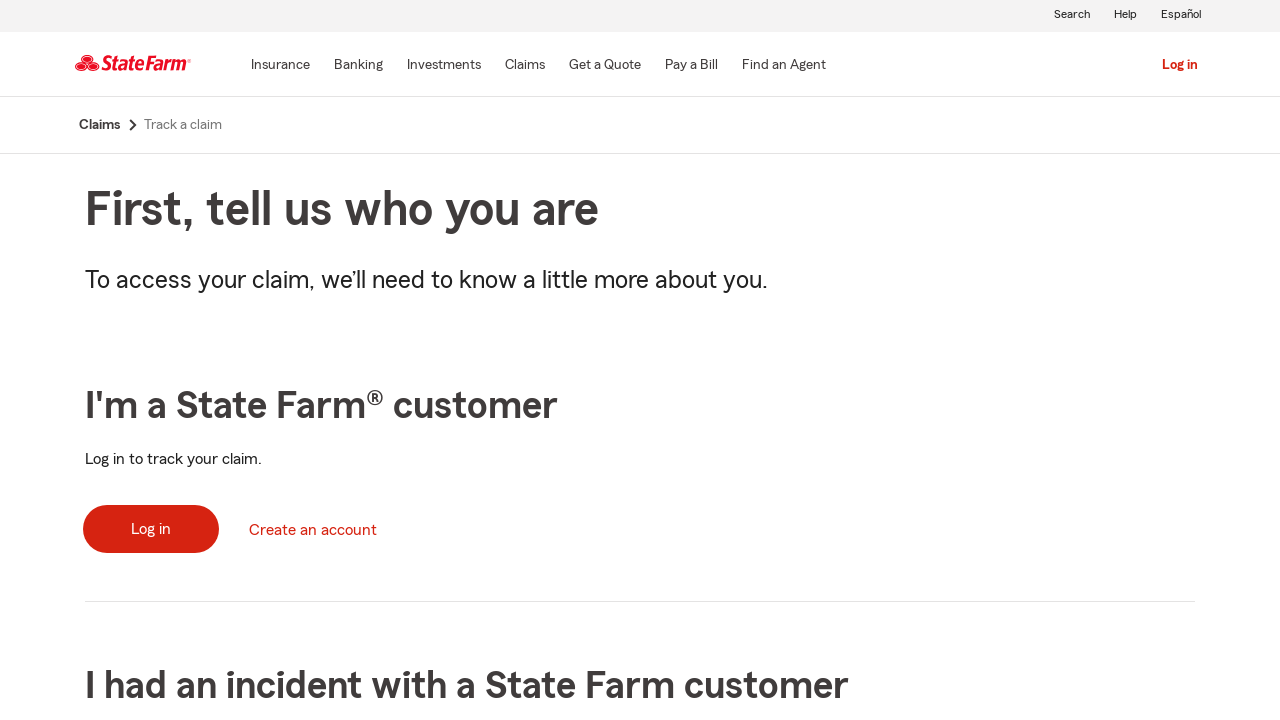

Waited for page to load after clicking 'Track a claim'
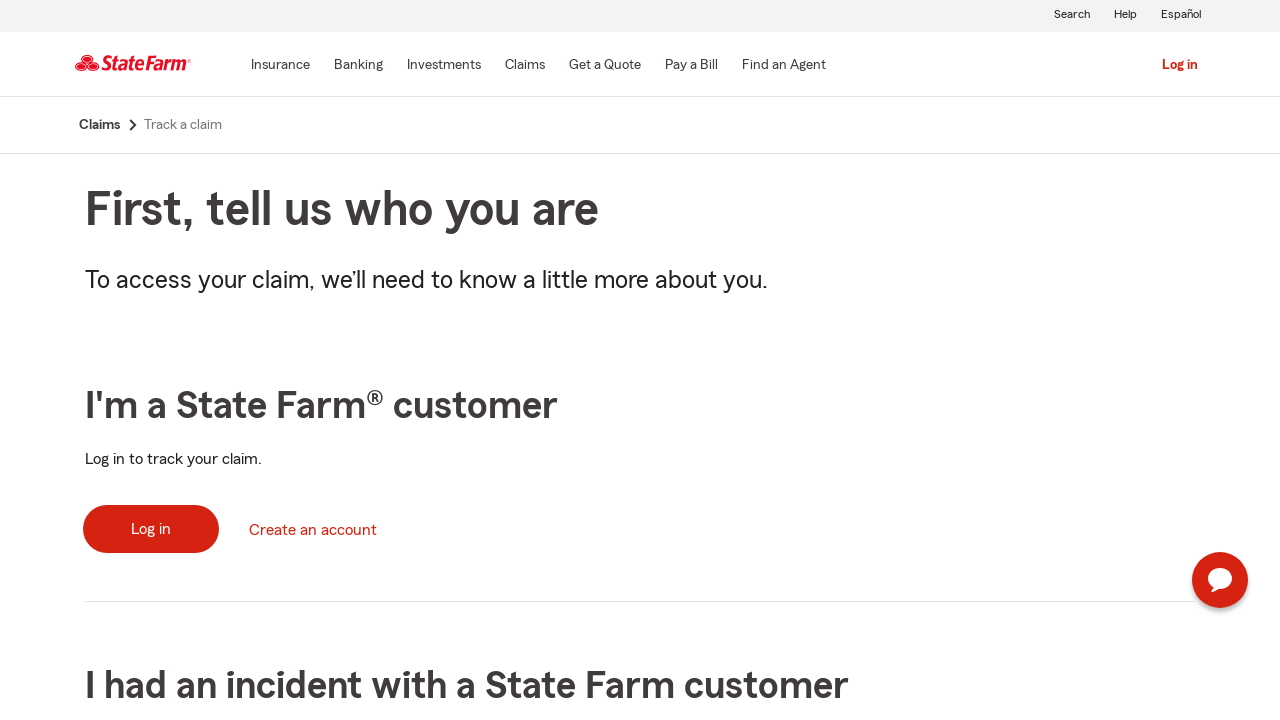

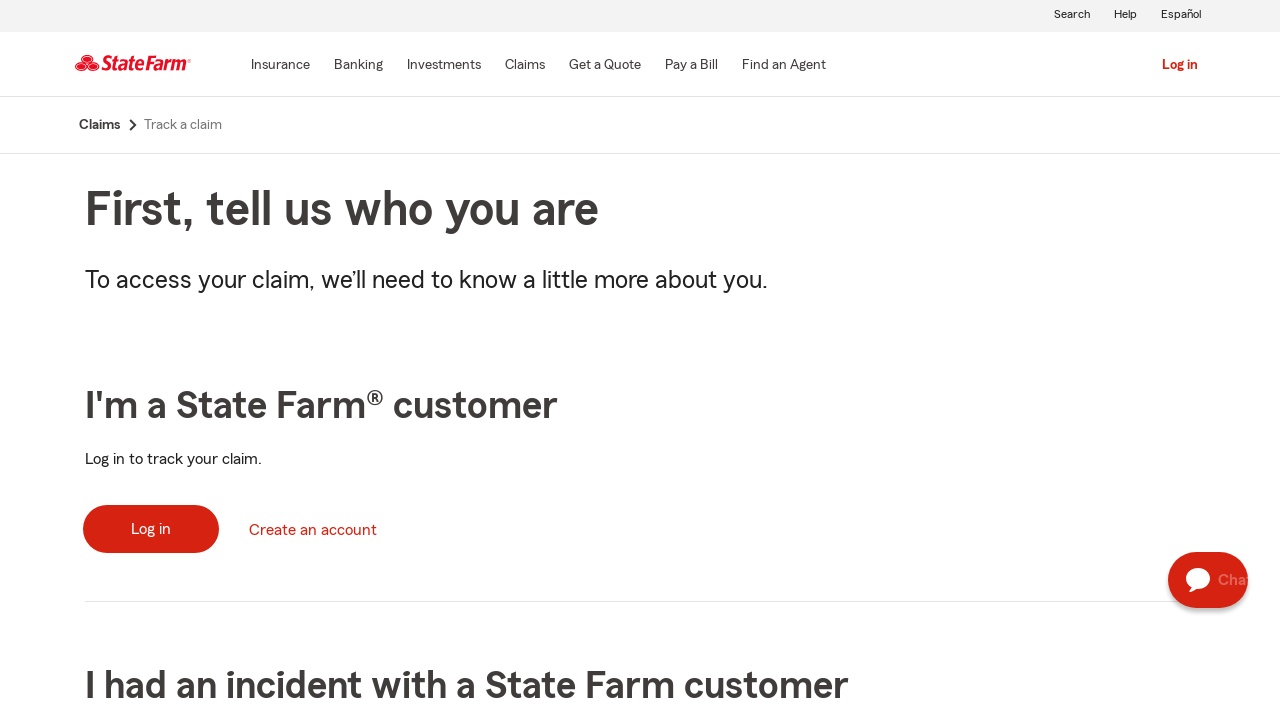